Tests checkbox functionality by clicking a checkbox to select it, verifying selection state, clicking again to deselect, and counting all checkboxes on the page

Starting URL: https://rahulshettyacademy.com/AutomationPractice/

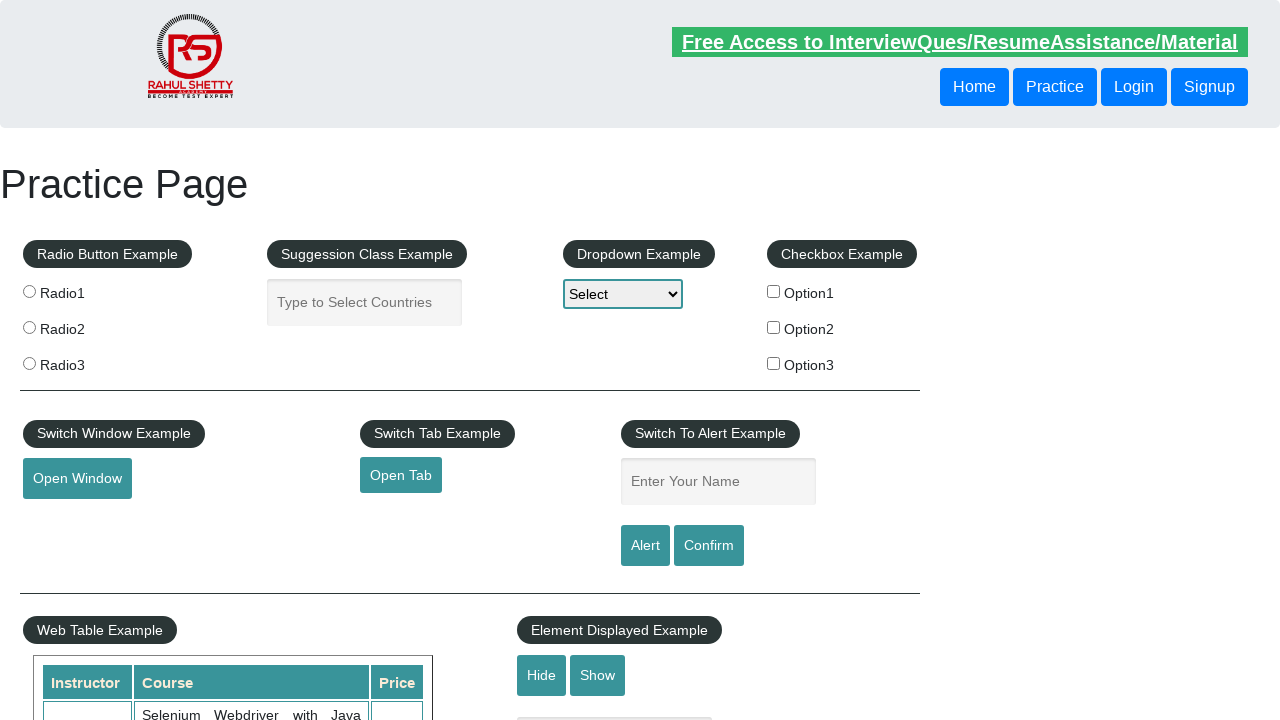

Clicked checkbox option 1 to select it at (774, 291) on #checkBoxOption1
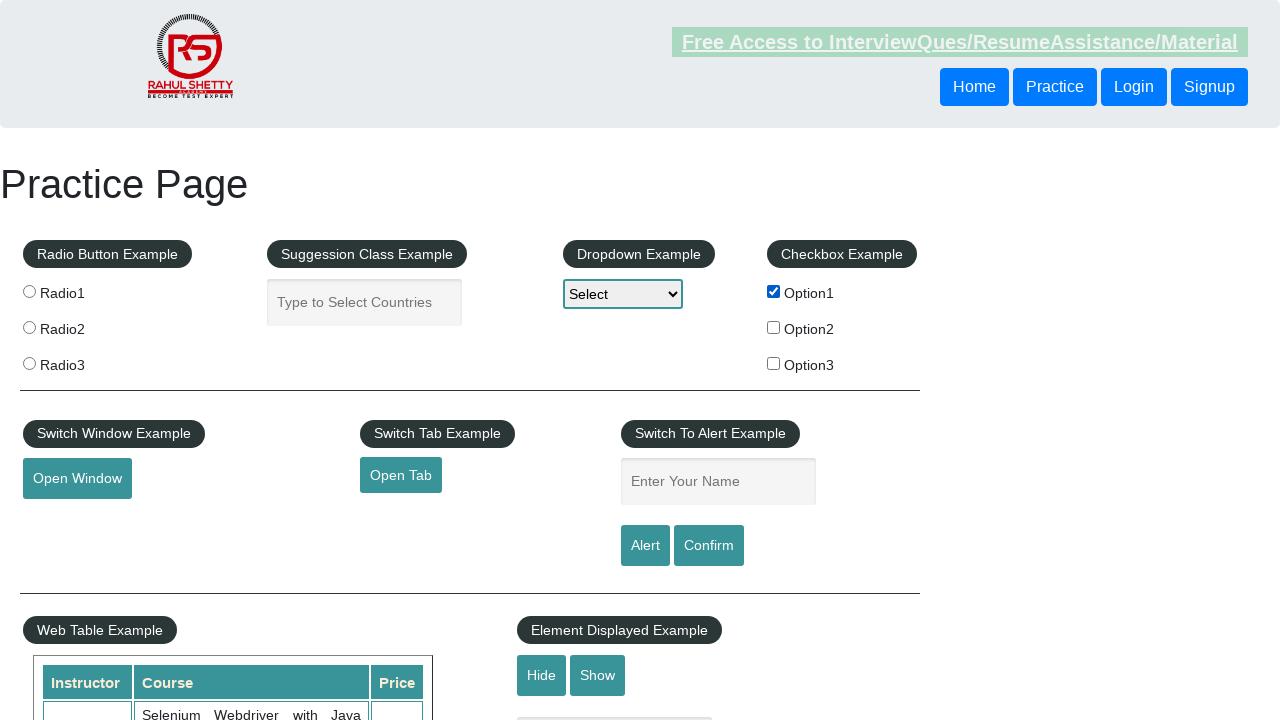

Verified checkbox option 1 is selected
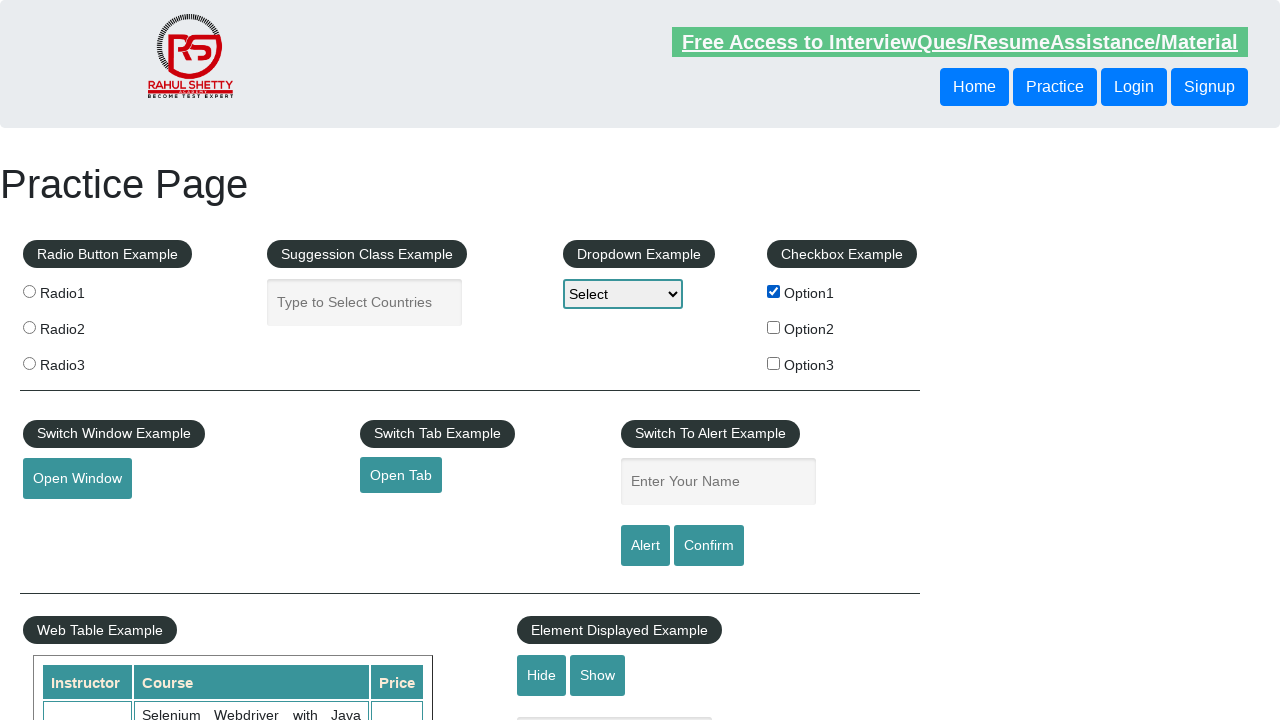

Clicked checkbox option 1 again to deselect it at (774, 291) on #checkBoxOption1
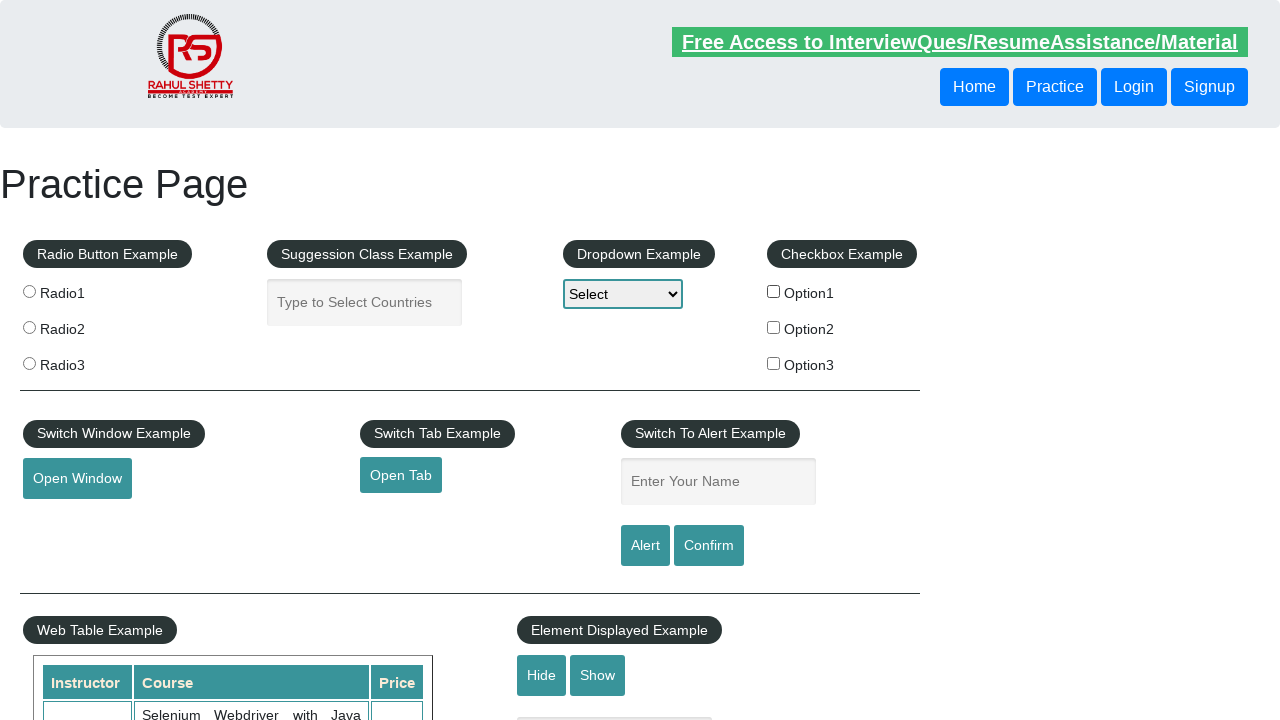

Verified checkbox option 1 is deselected
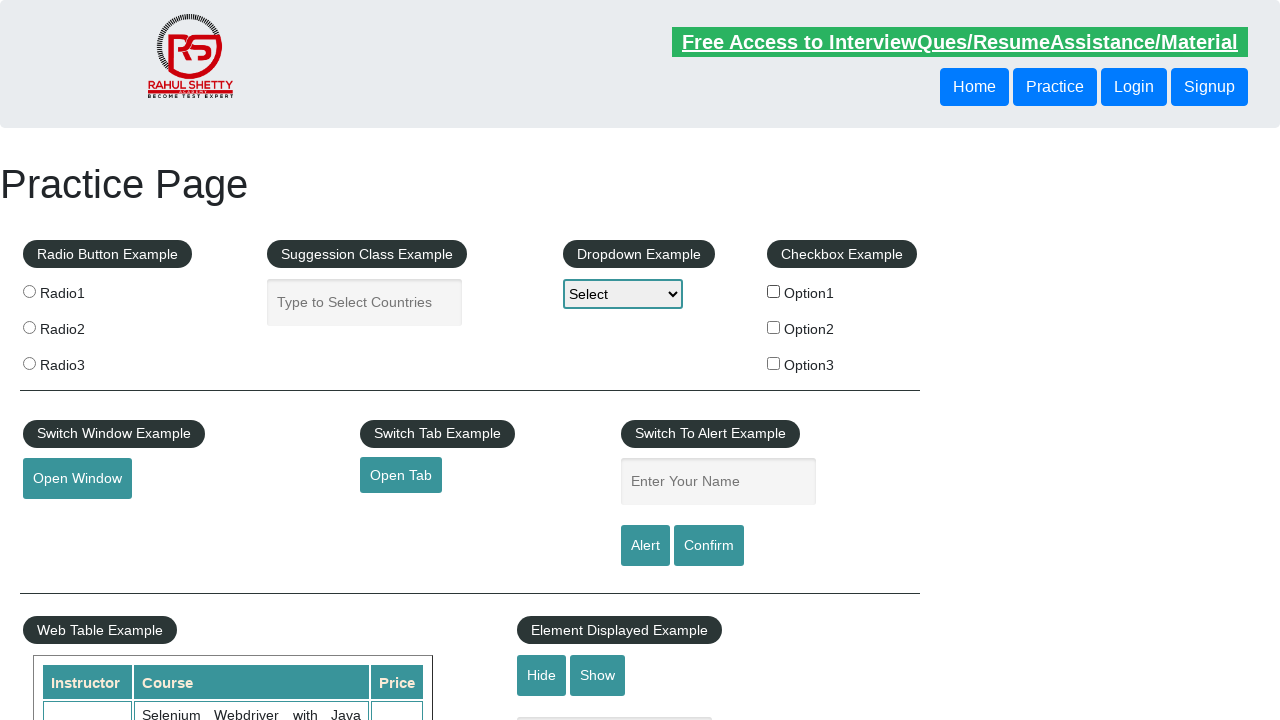

Located all checkboxes on the page
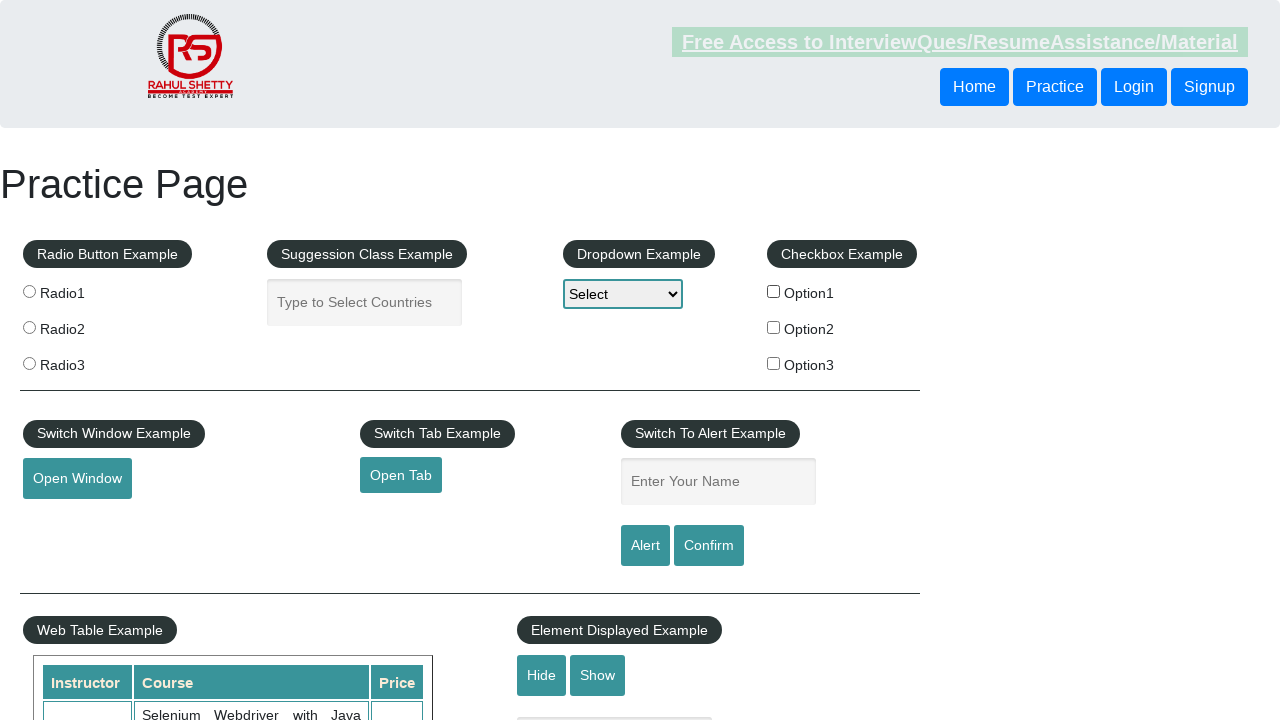

Counted all checkboxes: 3 total checkboxes found
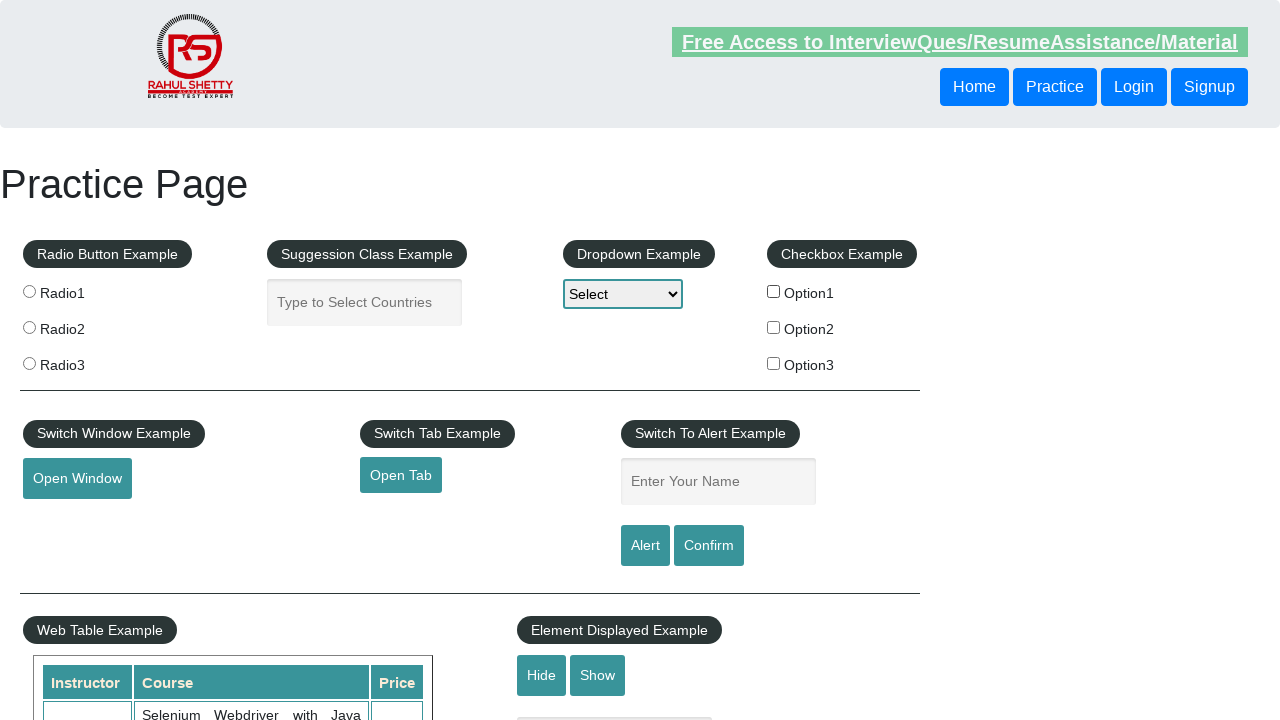

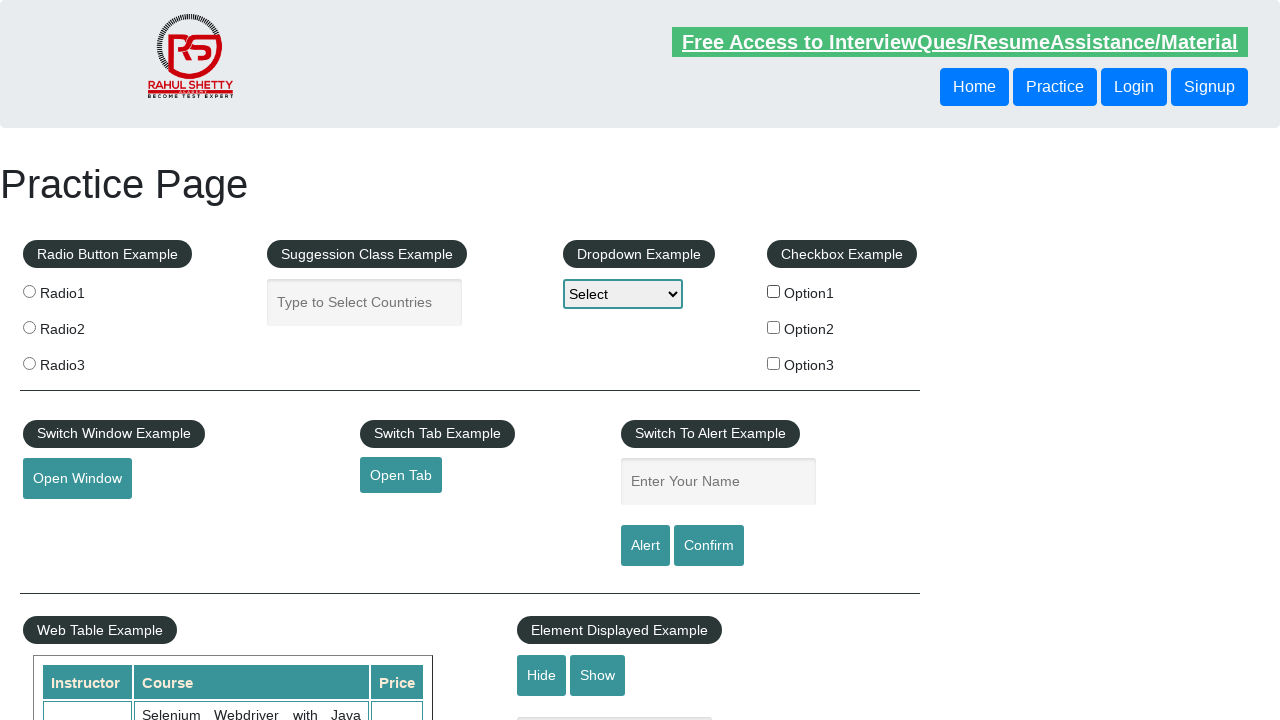